Navigates to the inputs page, clicks the Home link using class name locator, and verifies the page title changes to "Practice"

Starting URL: https://practice.cydeo.com/inputs

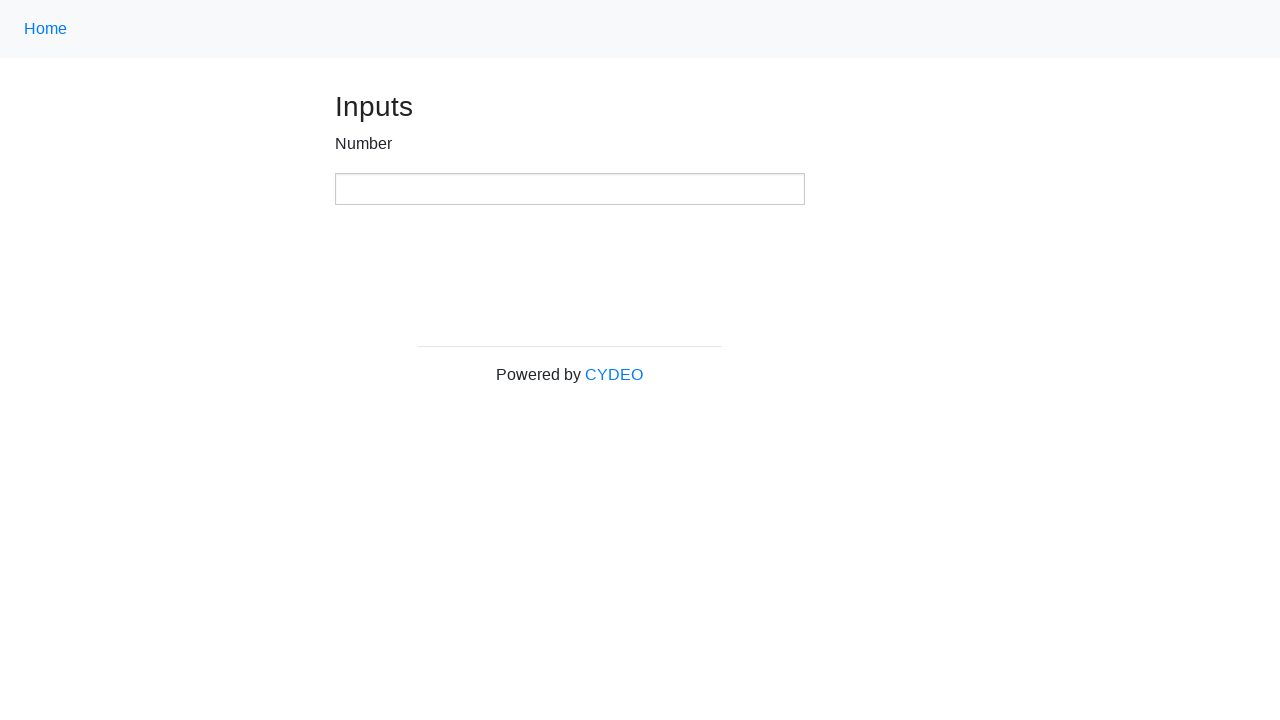

Clicked Home link using class name locator '.nav-link' at (46, 29) on .nav-link
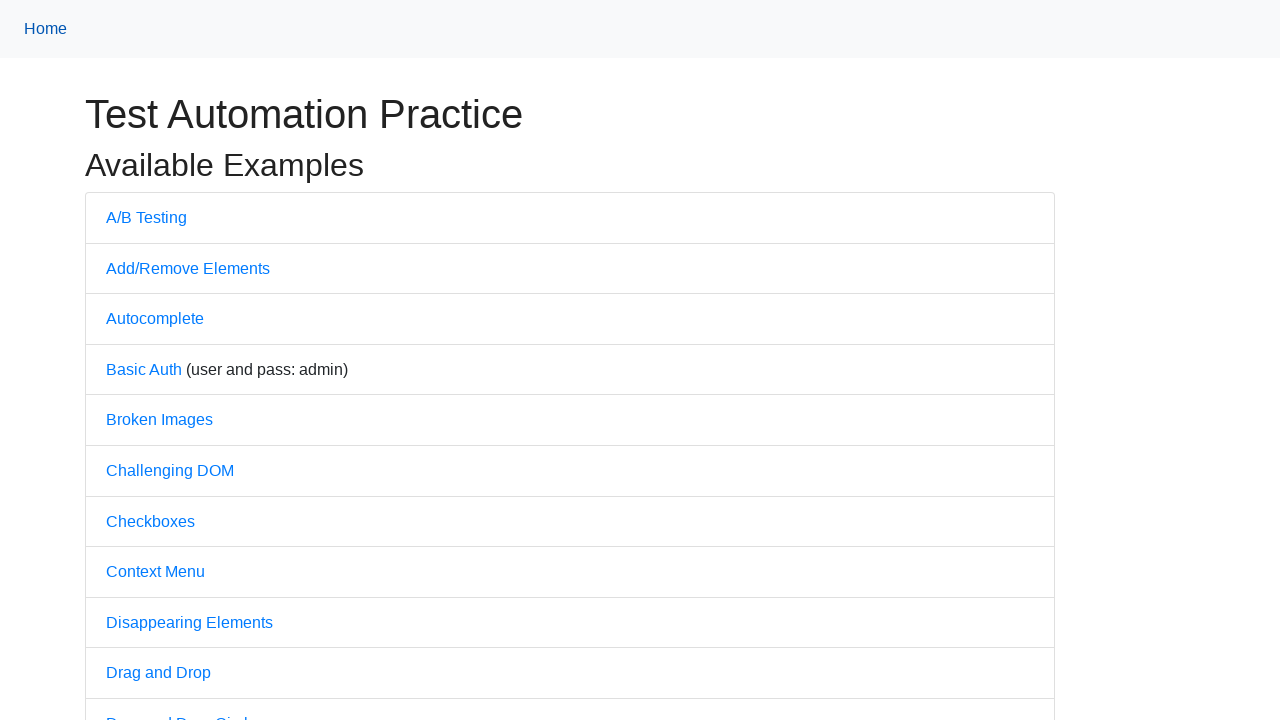

Verified page title is 'Practice'
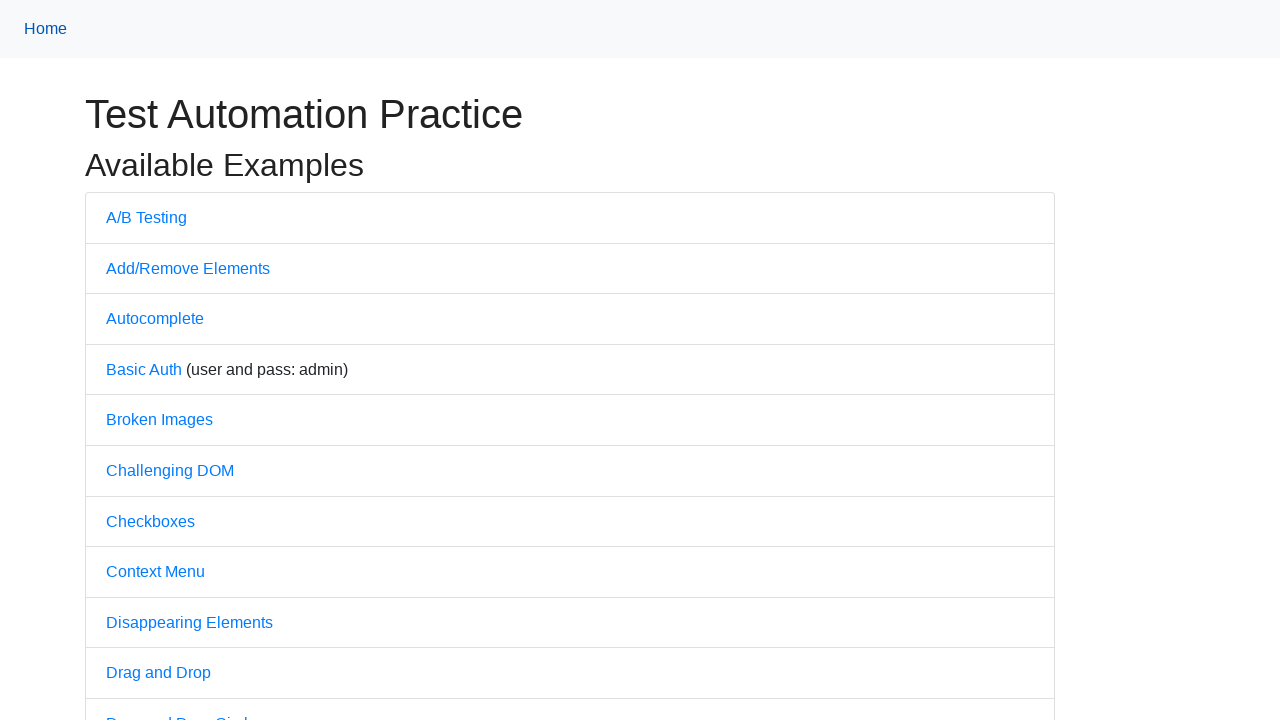

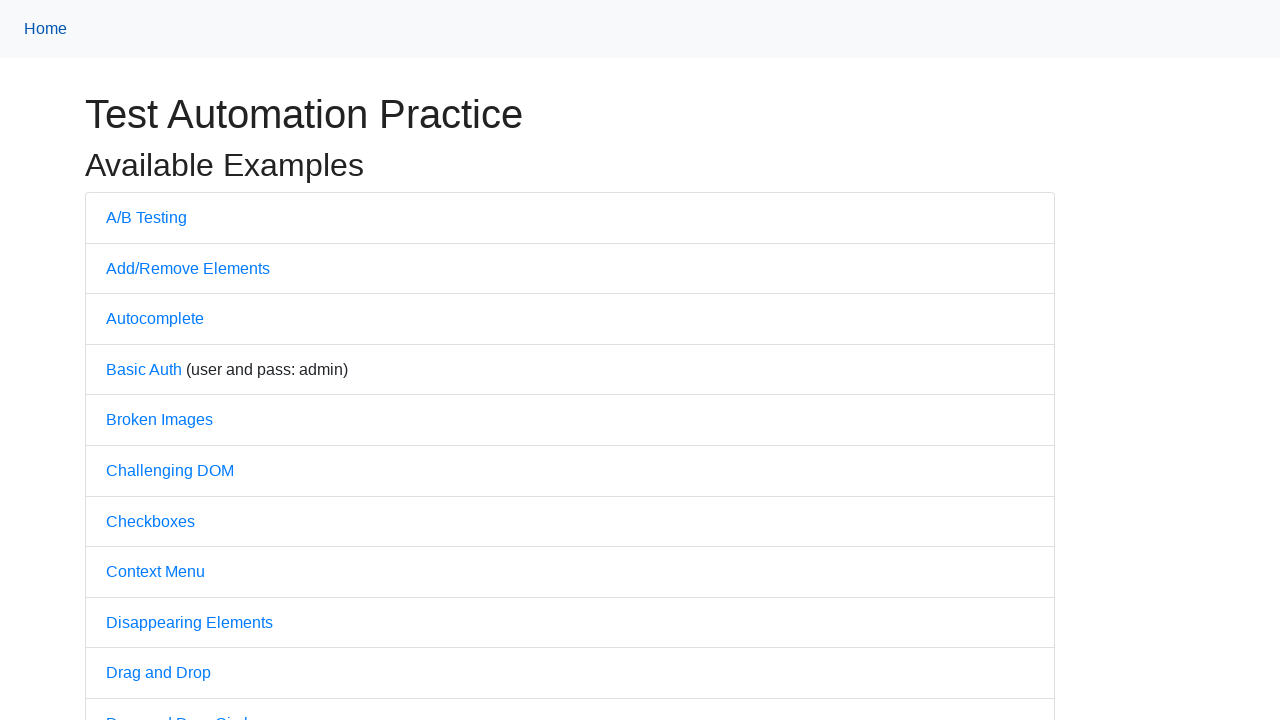